Tests menu interactions including right-clicking on shipments menu item, clicking on orders in slide menu, and navigating back

Starting URL: https://www.leafground.com/menu.xhtml

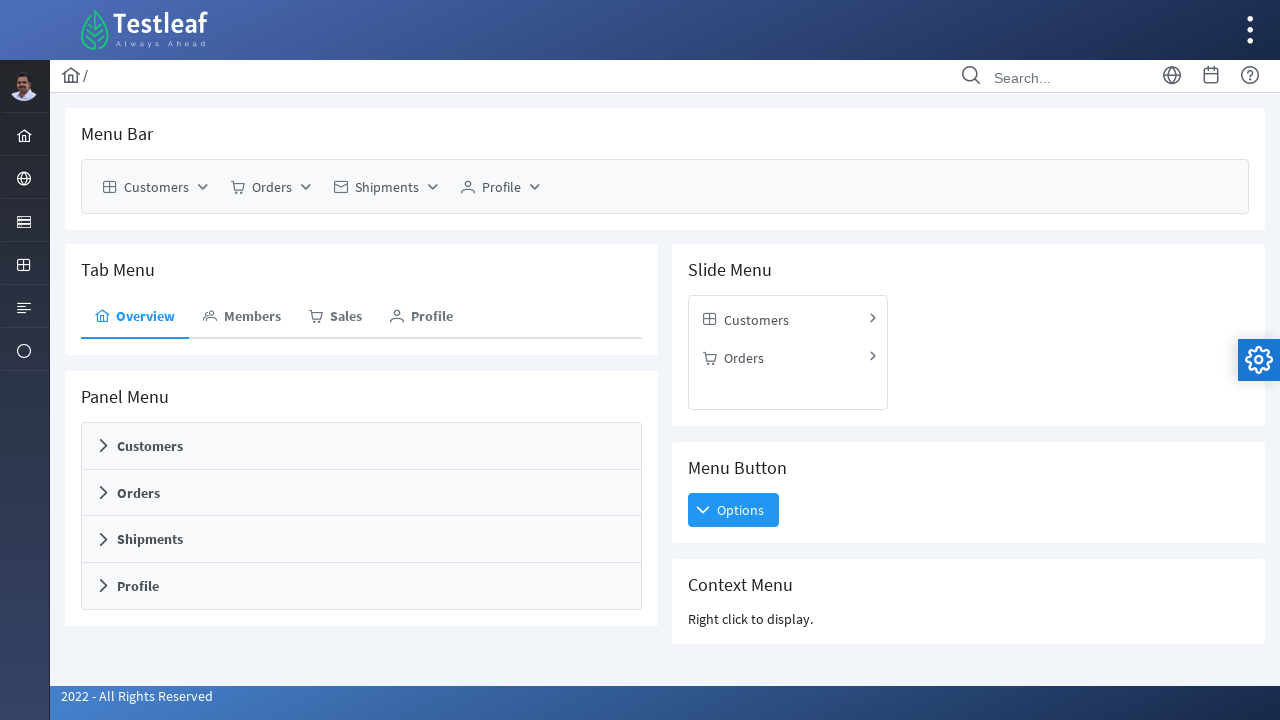

Right-clicked on Shipments menu item at (387, 187) on xpath=//span[text()='Shipments']
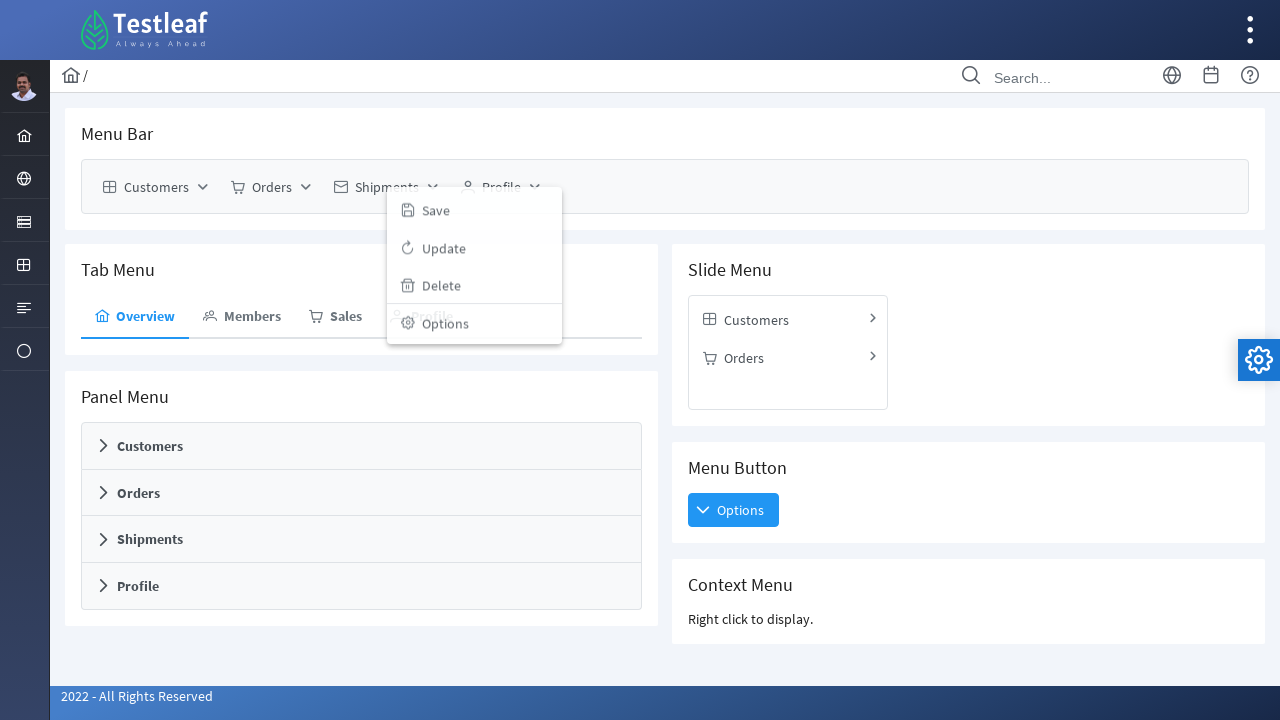

Clicked on Orders in the slide menu at (744, 358) on xpath=(//span[text()='Orders'])[2]
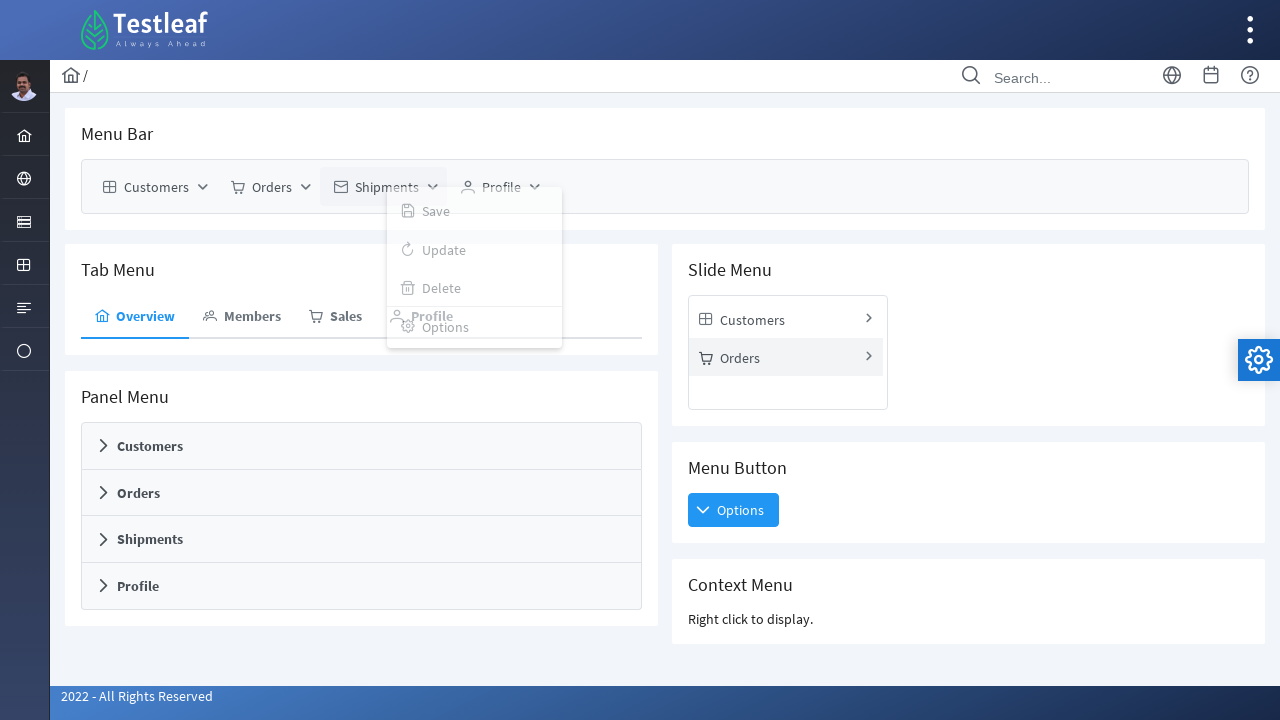

Waited 1 second for menu to load
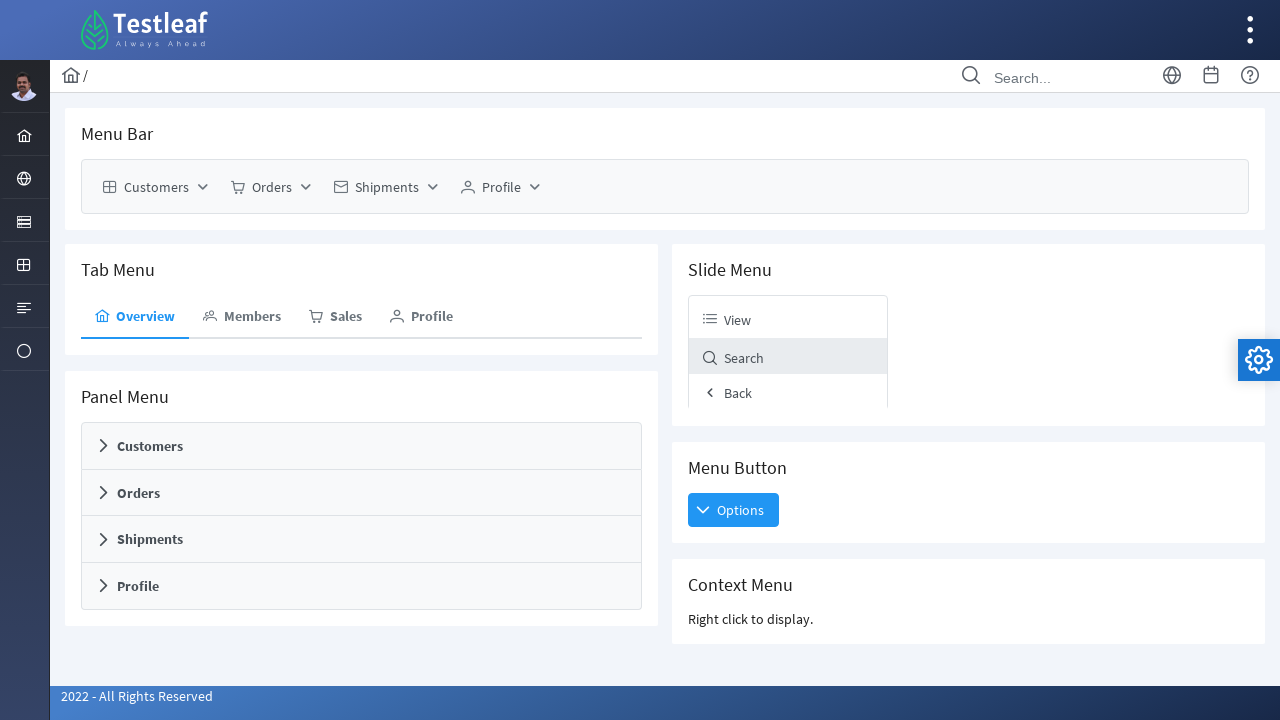

Clicked the back button to navigate back at (710, 393) on xpath=//span[@class='ui-icon ui-icon-triangle-1-w']
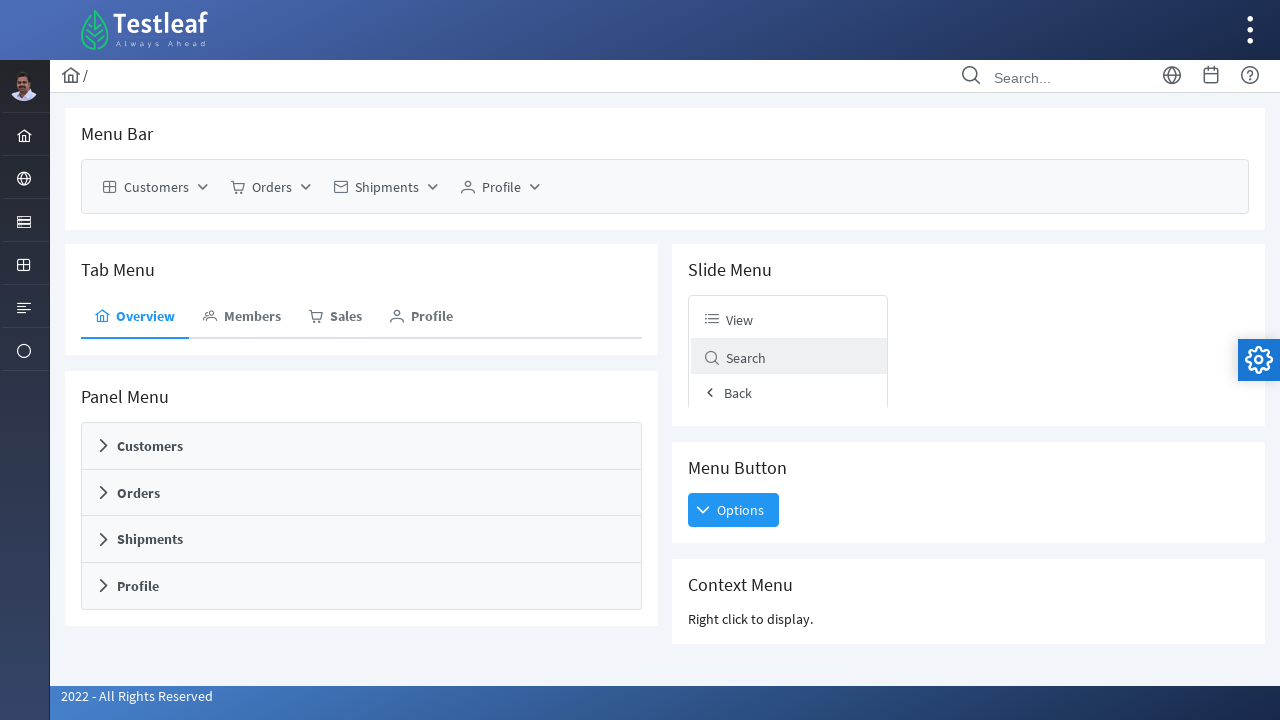

Waited 2 seconds before finishing
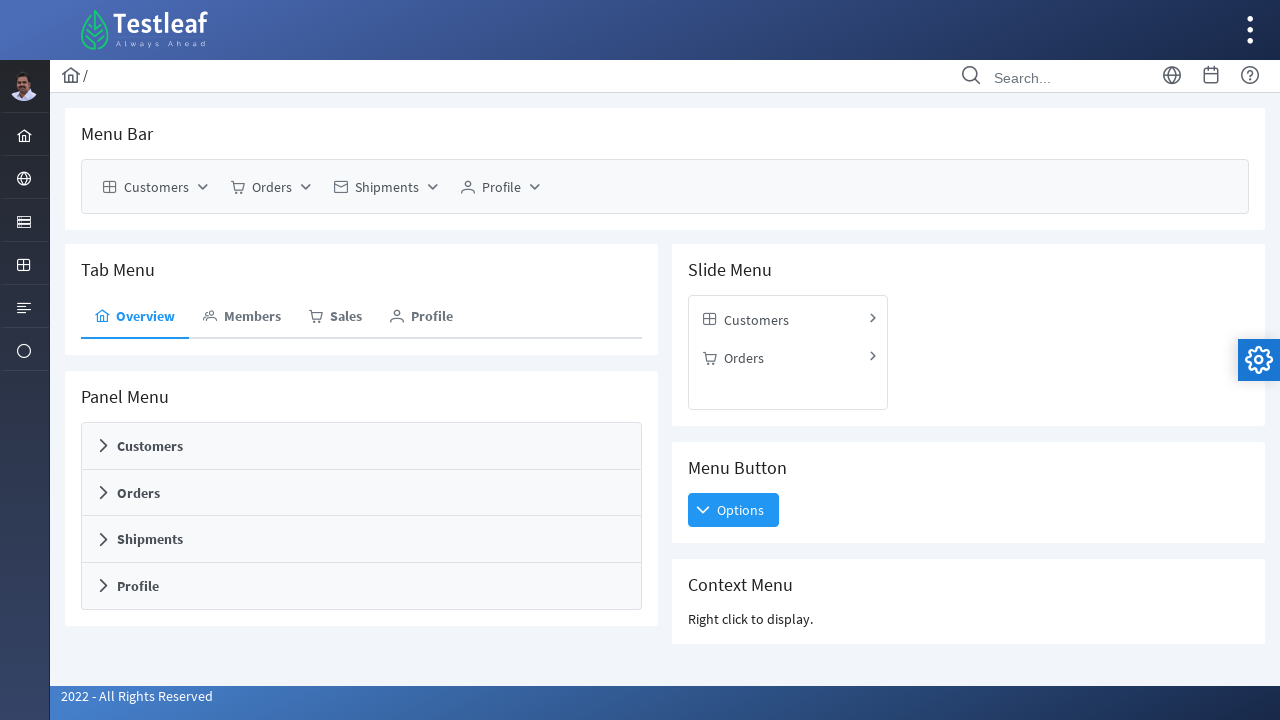

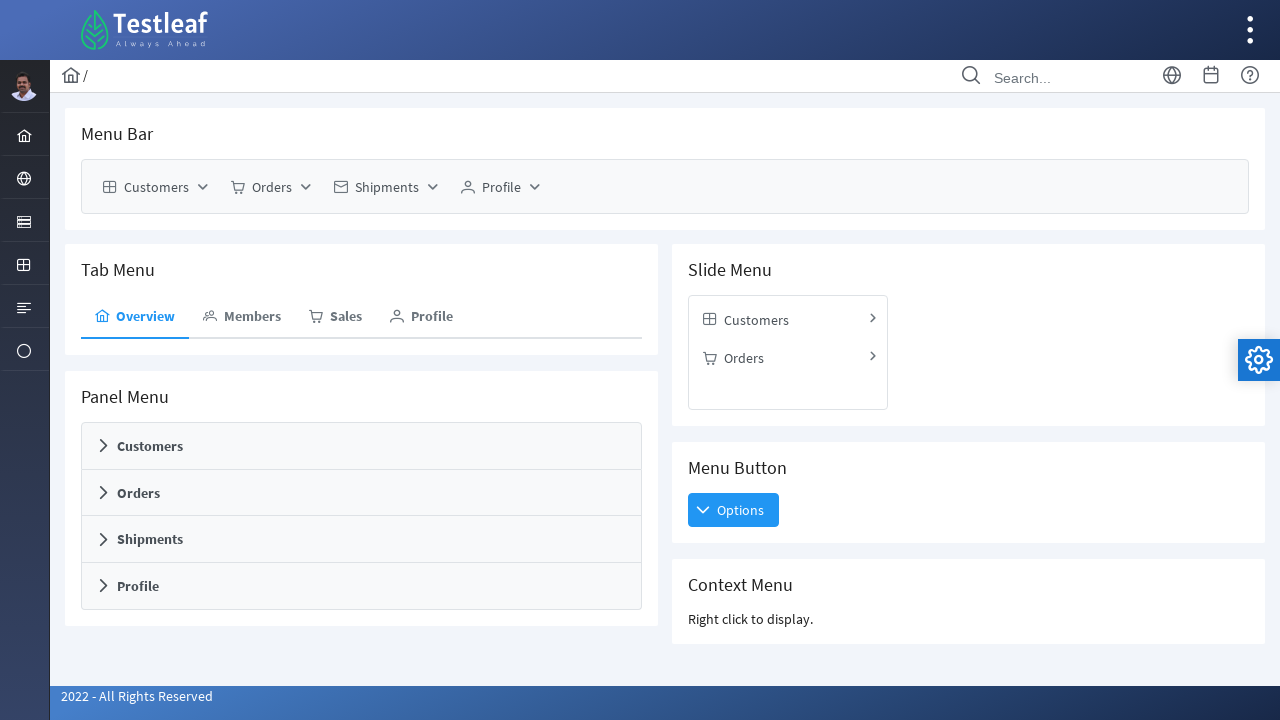